Tests opening a new browser window by navigating to the-internet website, opening a new window, navigating to a second page in the new window, and verifying that two windows are now open.

Starting URL: https://the-internet.herokuapp.com

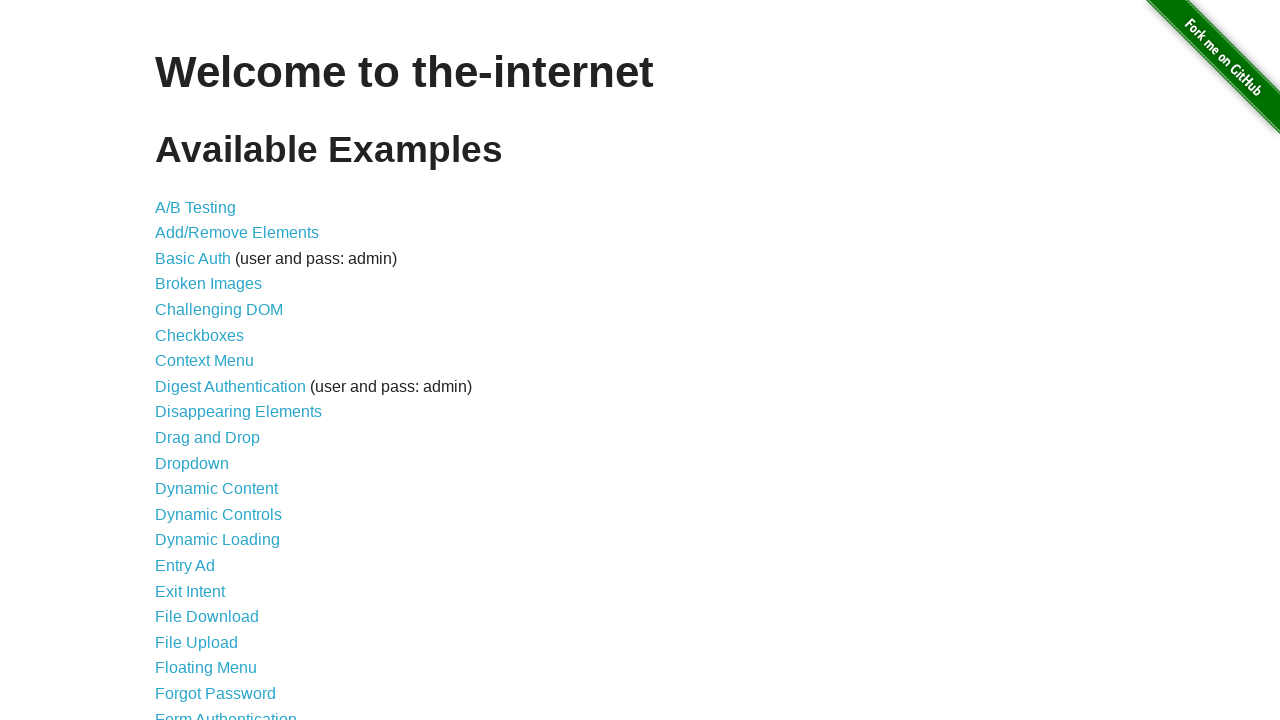

Stored reference to original window
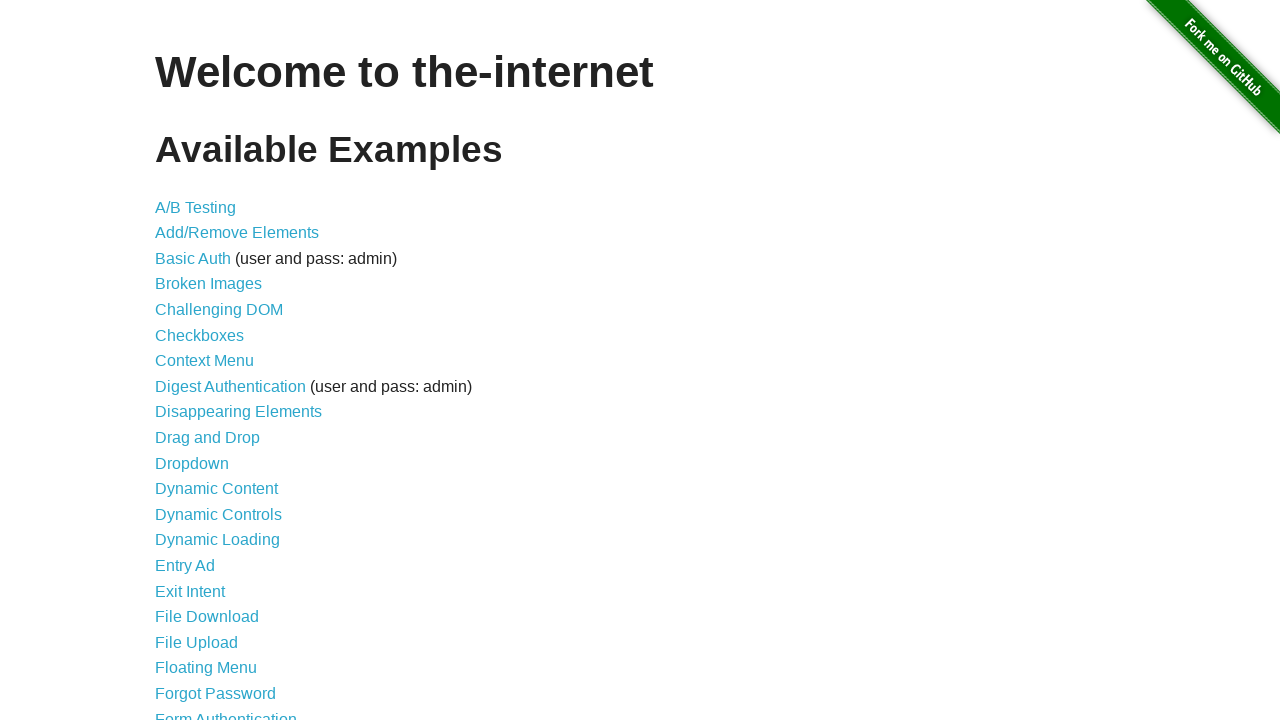

Opened a new browser window
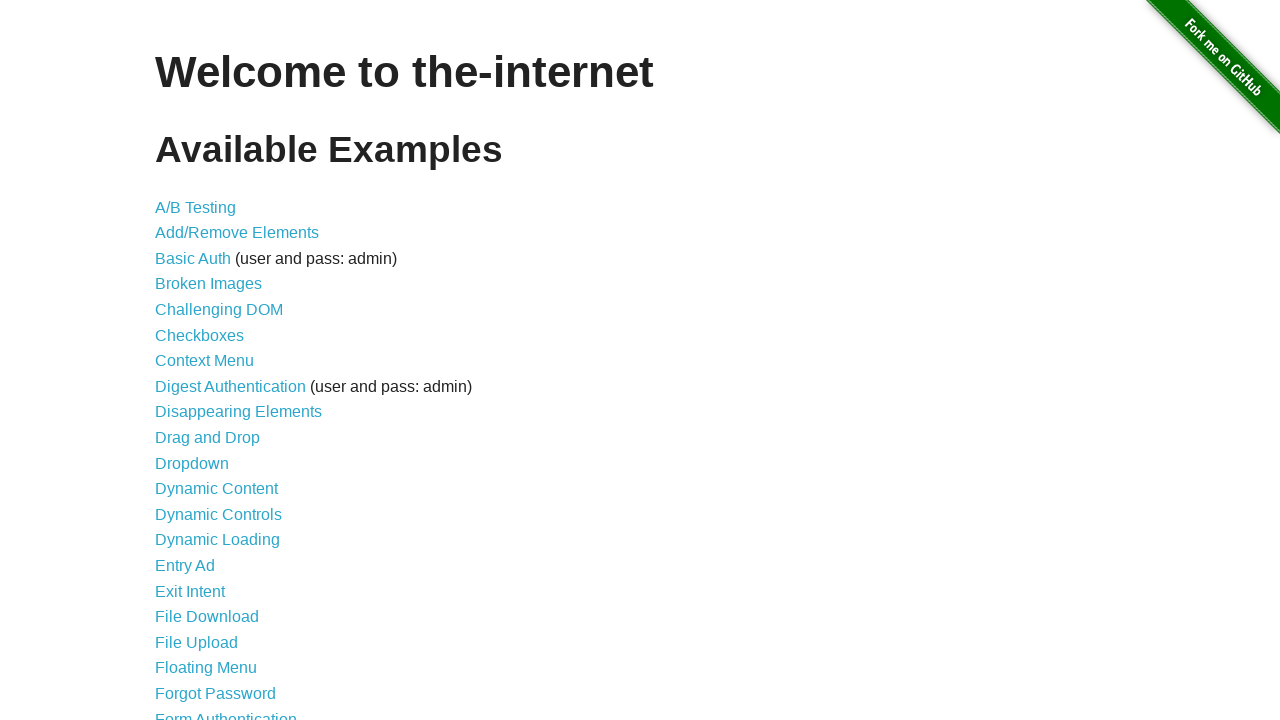

Navigated to the typos page in the new window
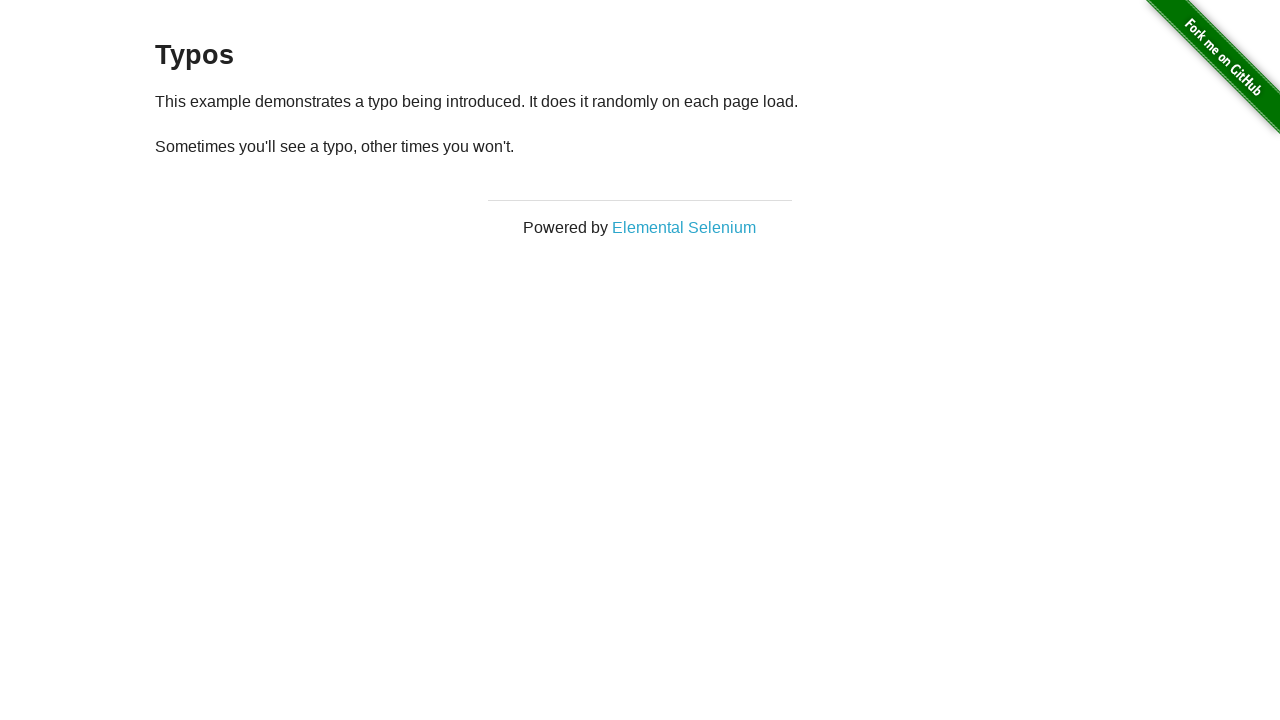

New window page loaded successfully
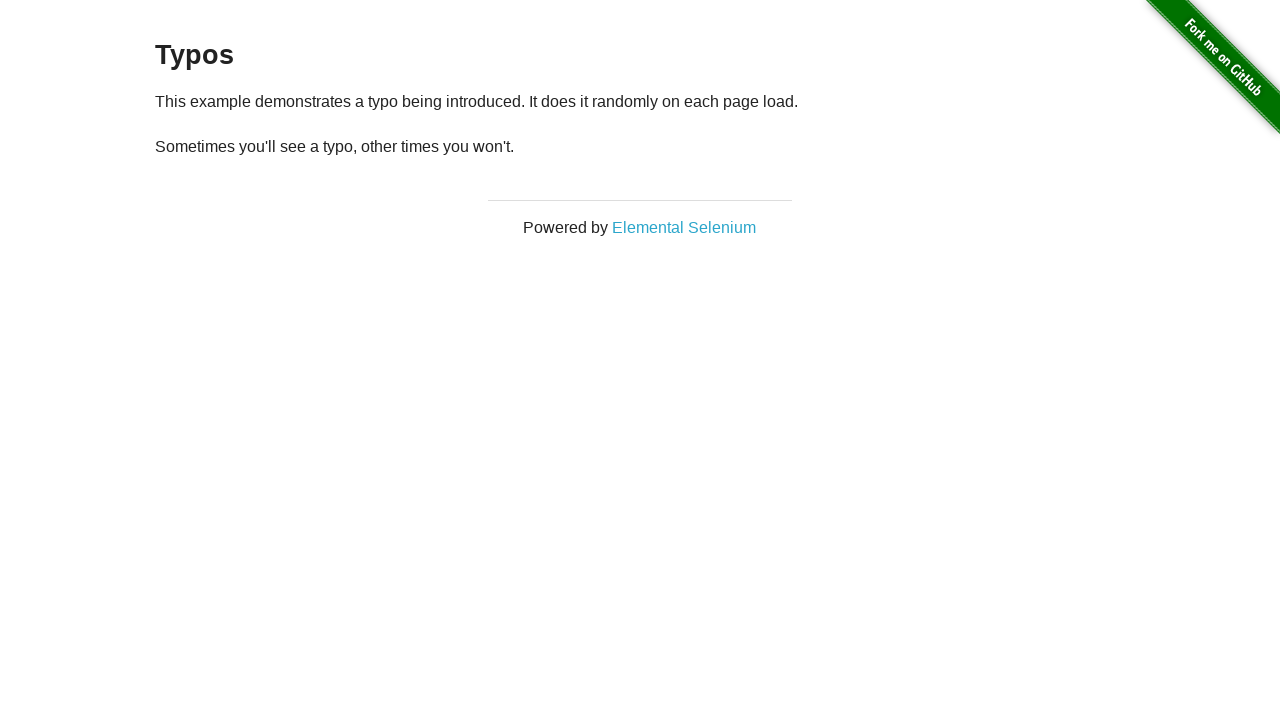

Verified that two windows are now open
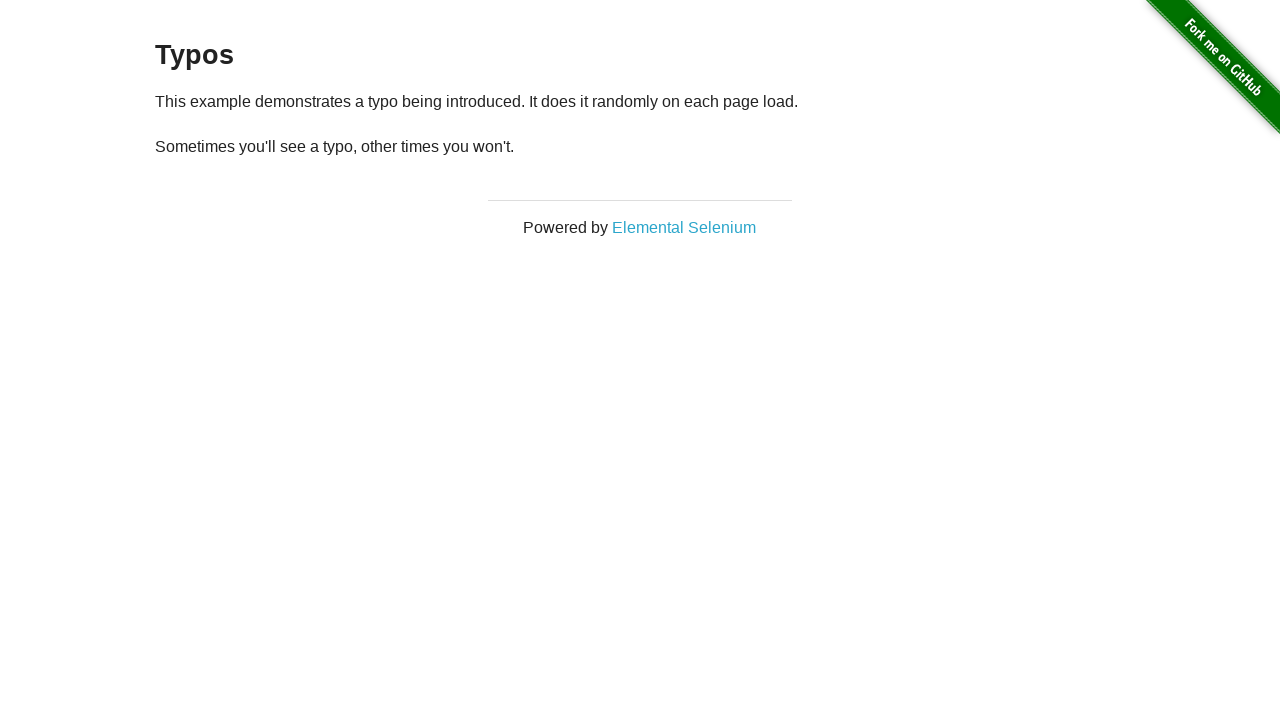

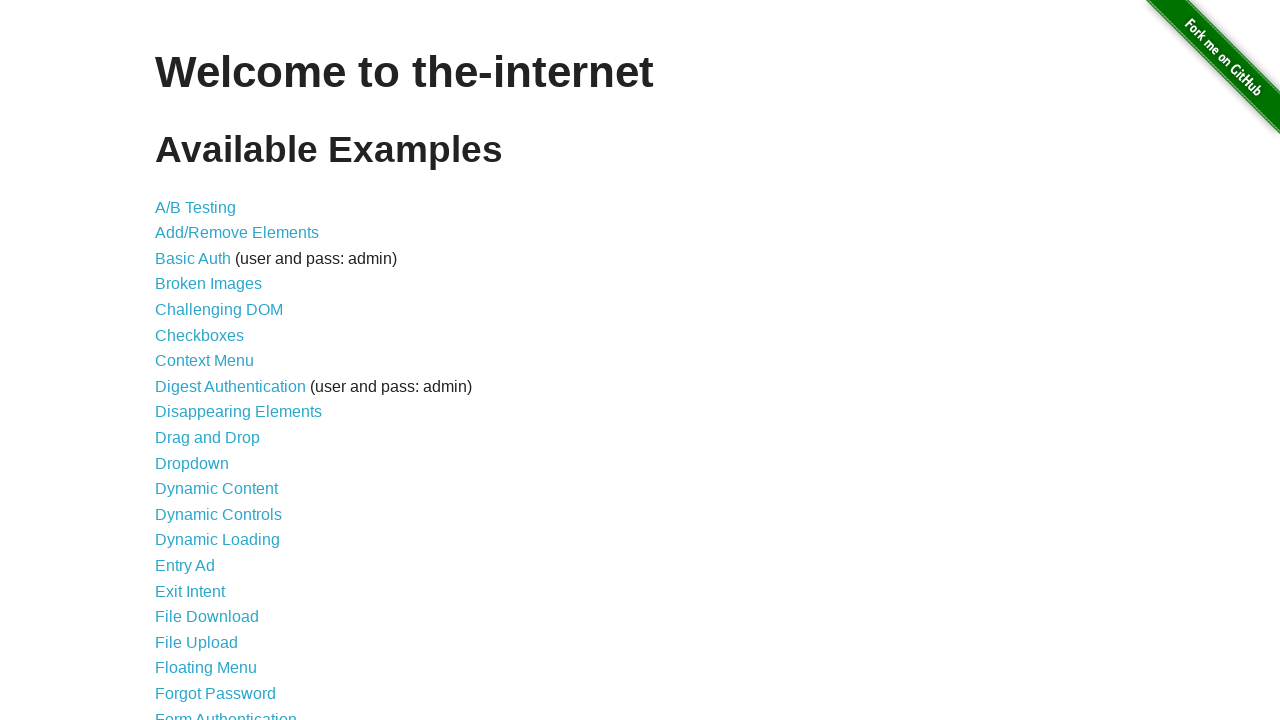